Tests a basic web form by entering text into a text box and clicking the submit button, then verifying a message appears

Starting URL: https://www.selenium.dev/selenium/web/web-form.html

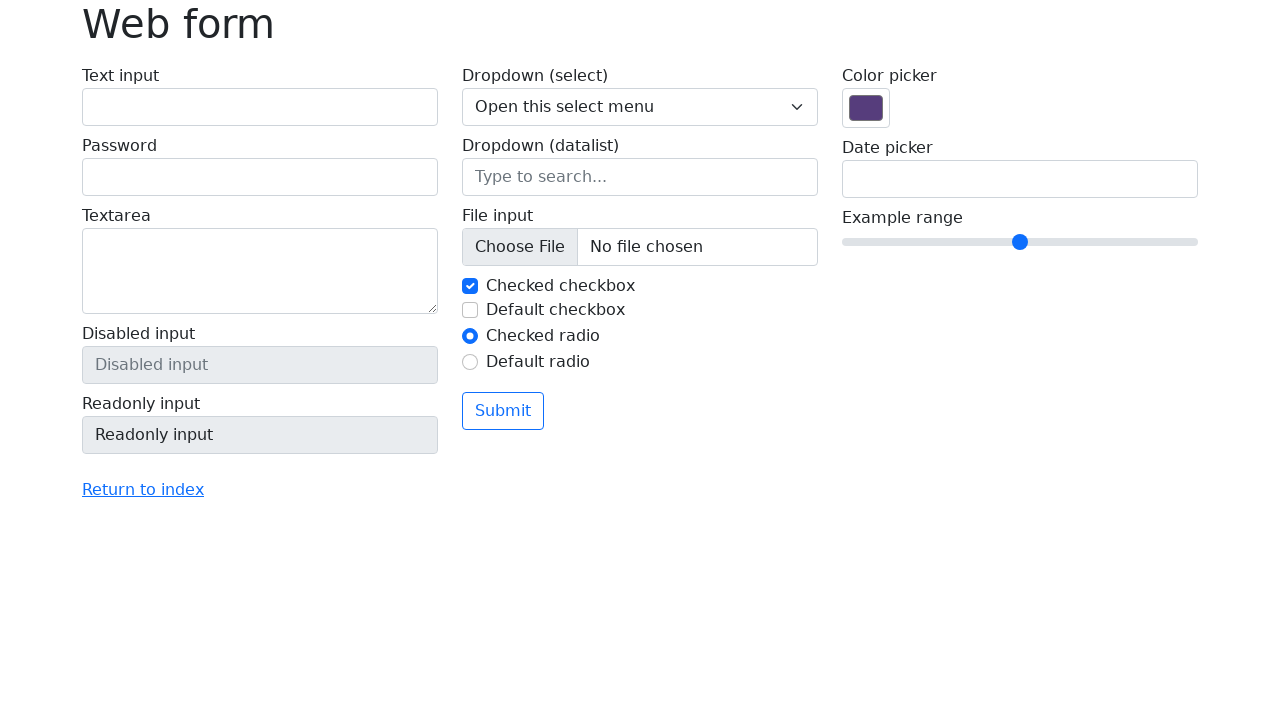

Filled text box with 'Selenium' on input[name='my-text']
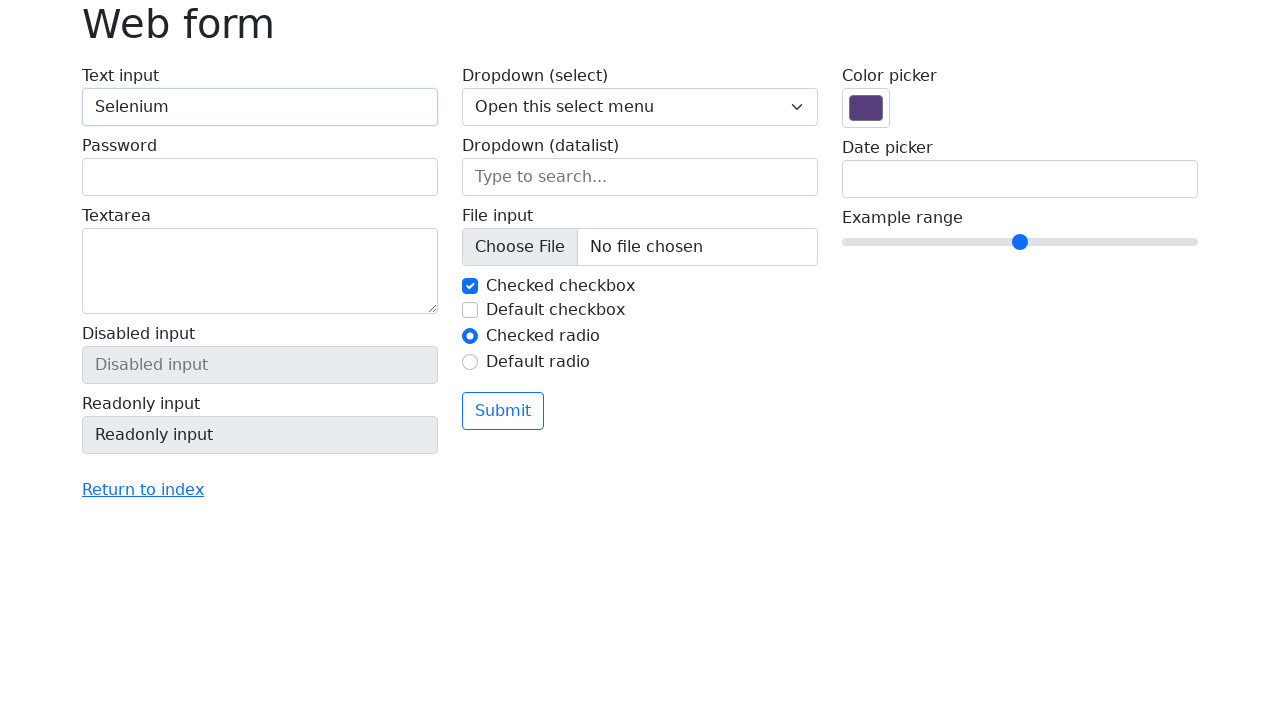

Clicked submit button at (503, 411) on button
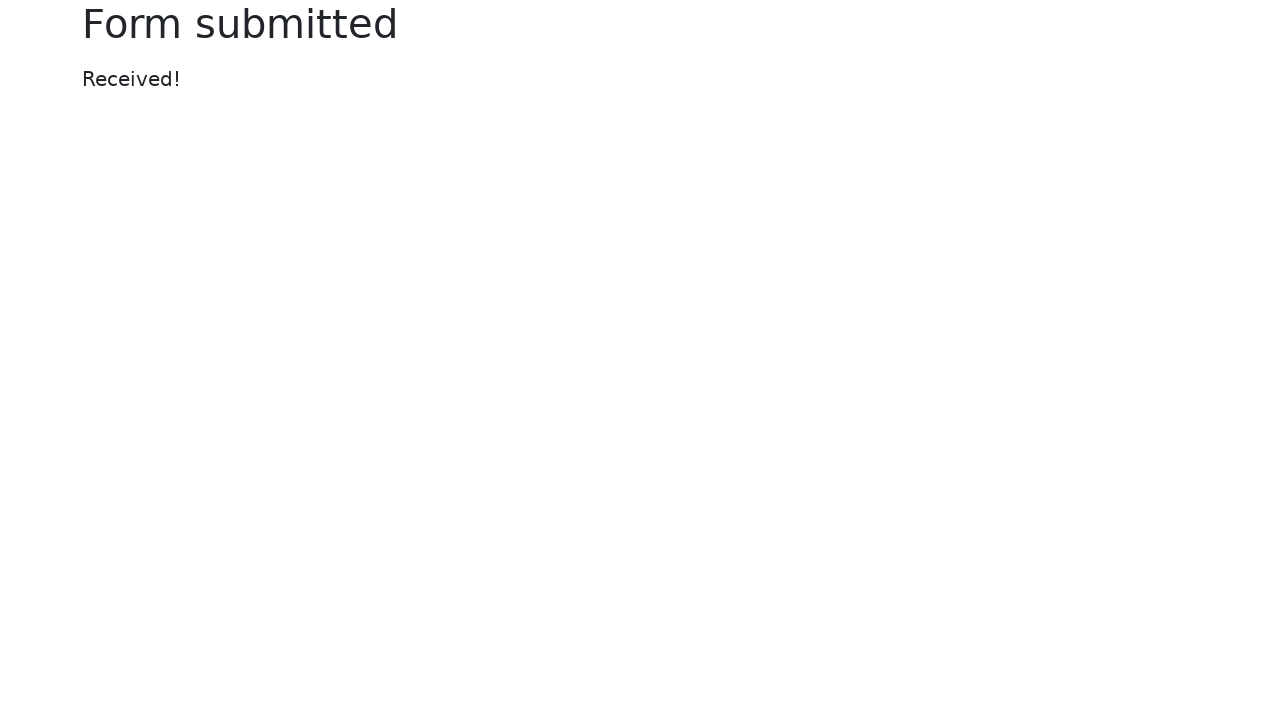

Confirmation message appeared on page
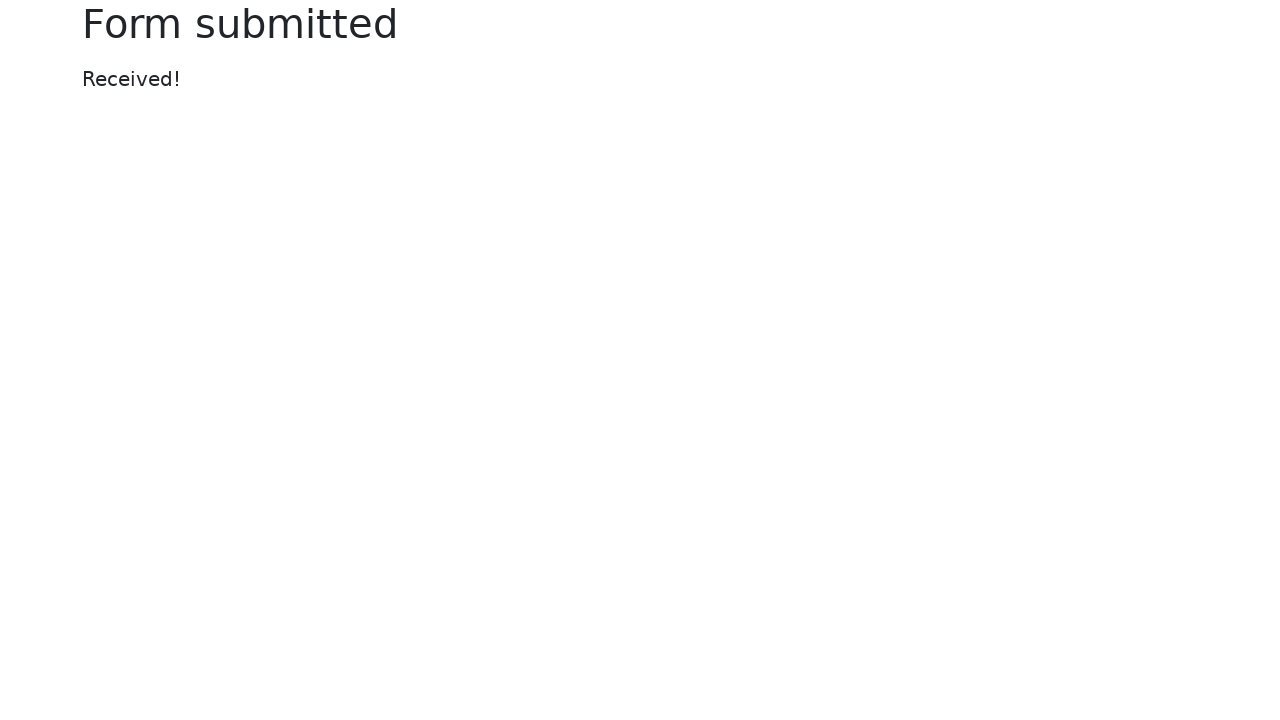

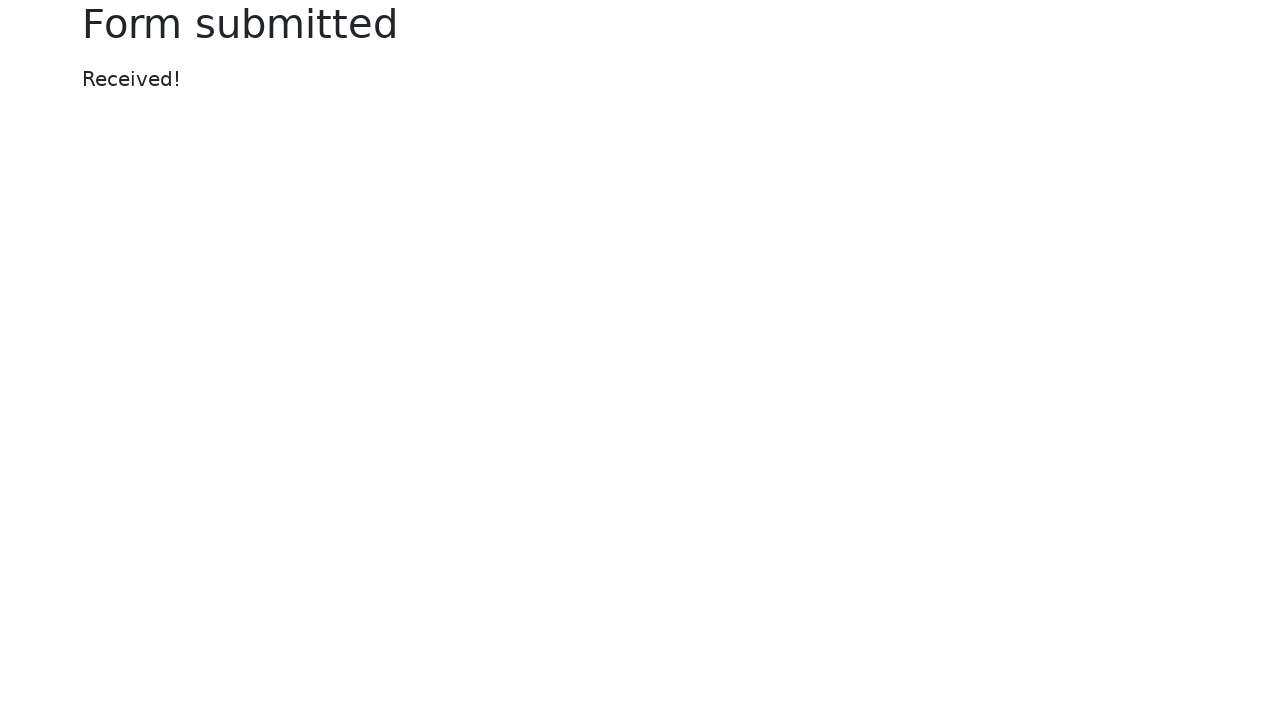